Tests the Previous button functionality by navigating to page 2, then clicking Previous to verify URL changes

Starting URL: https://bonigarcia.dev/selenium-webdriver-java/navigation1.html

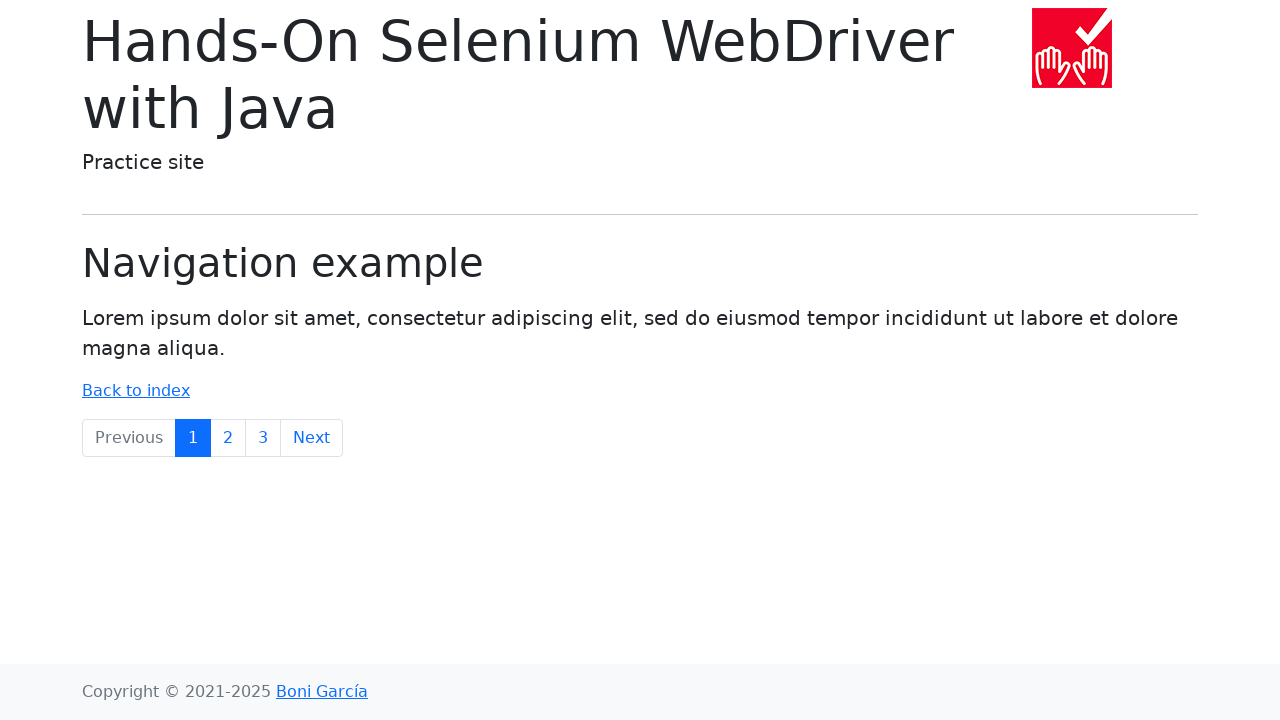

Clicked on page 2 link at (228, 438) on xpath=//a[text()='2']
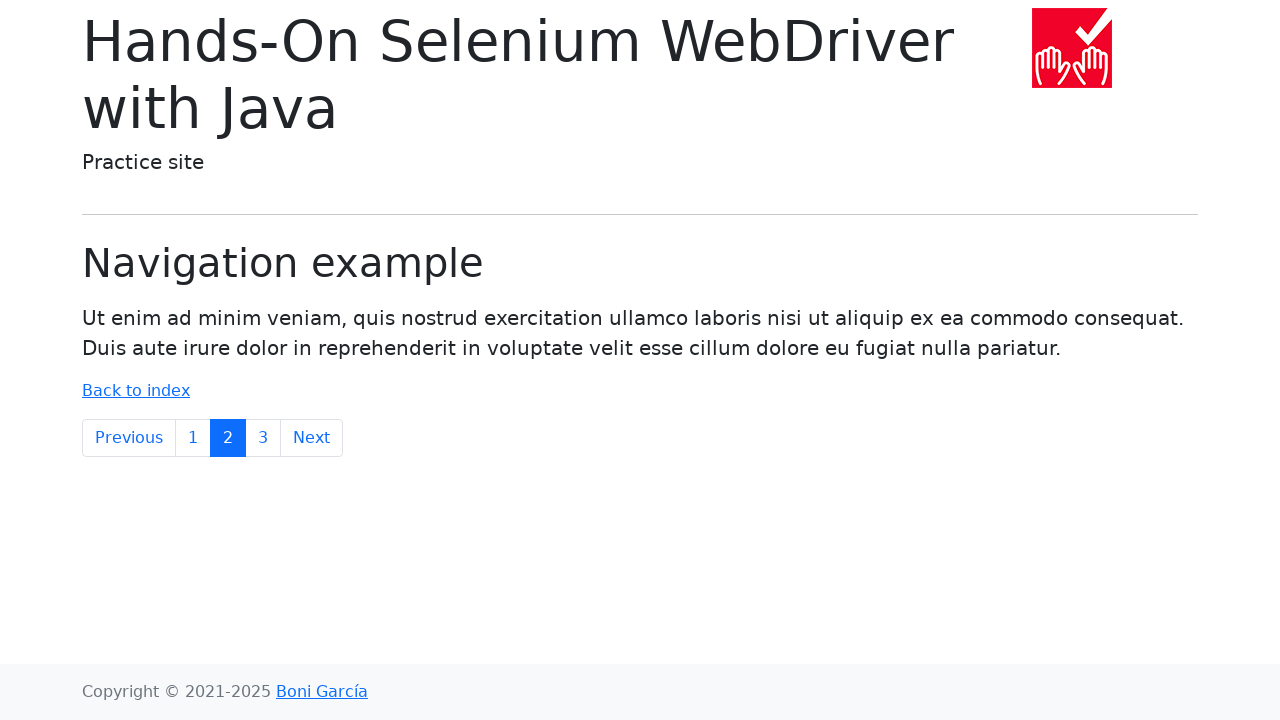

Waited 1000ms for page 2 to load
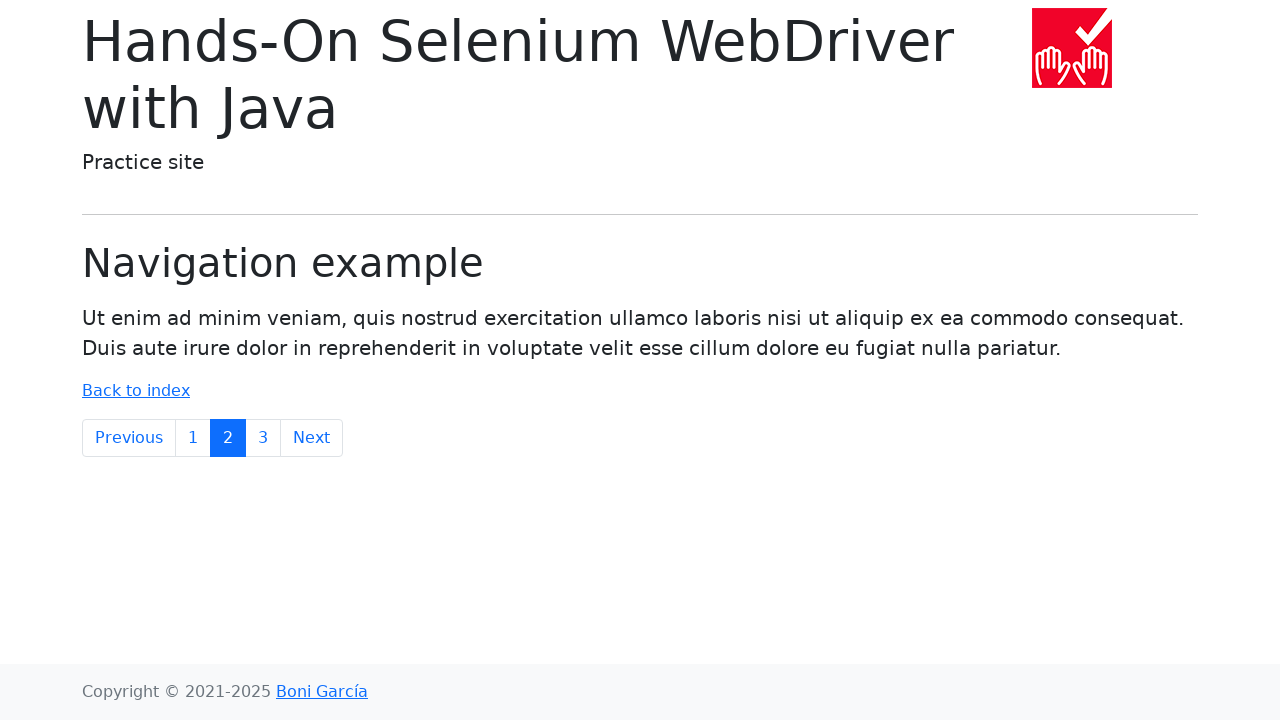

Captured current URL: https://bonigarcia.dev/selenium-webdriver-java/navigation2.html
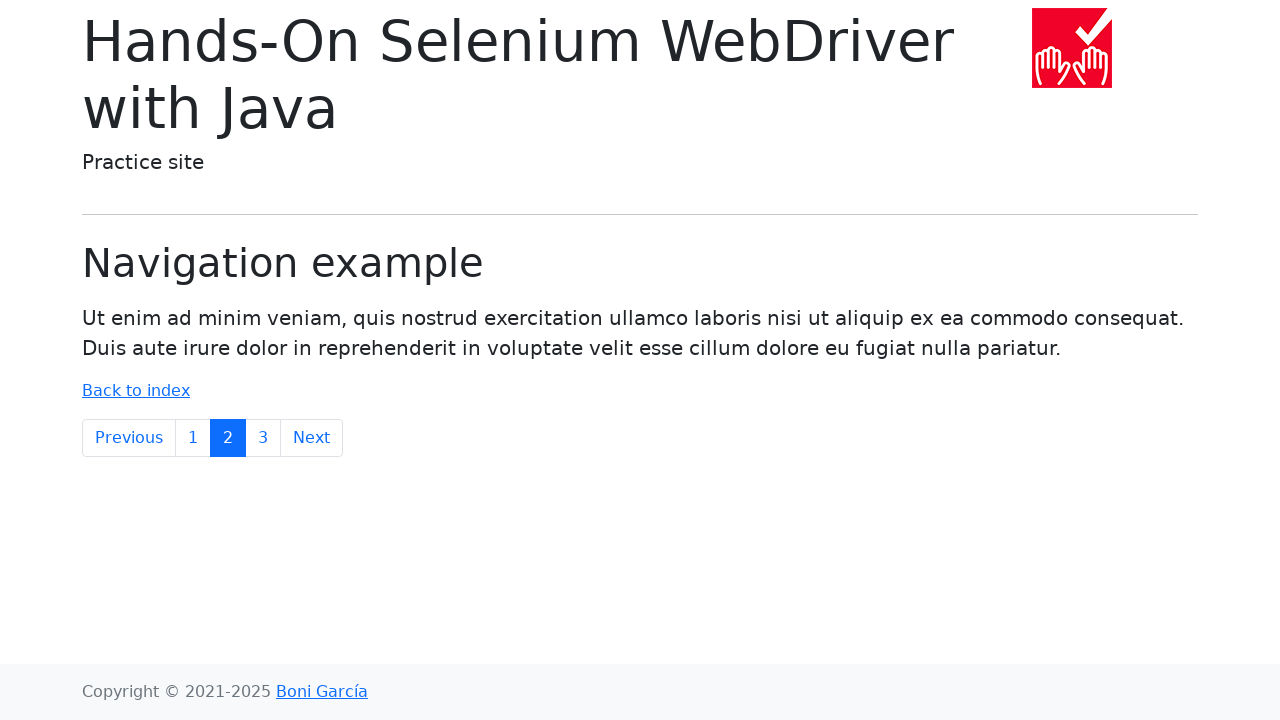

Clicked the Previous button at (129, 438) on xpath=//li[not(contains(@class, 'disabled'))]//a[text()='Previous']
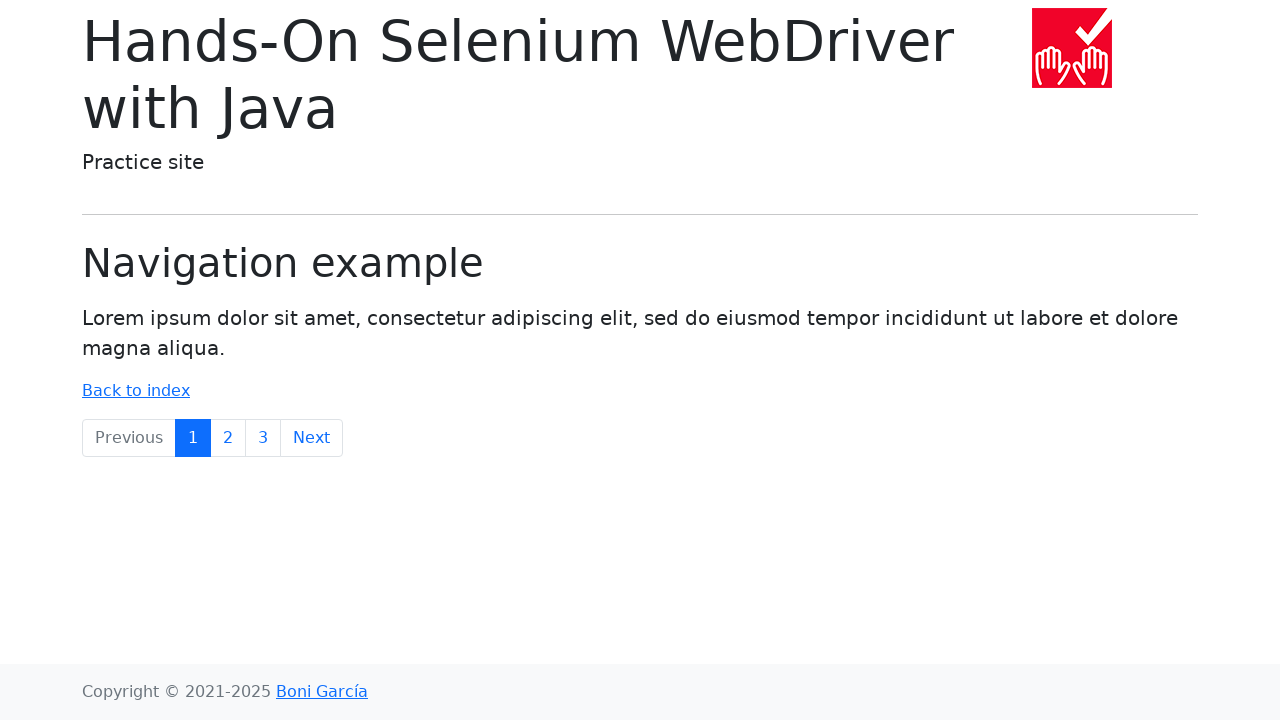

Waited 2000ms for navigation to complete
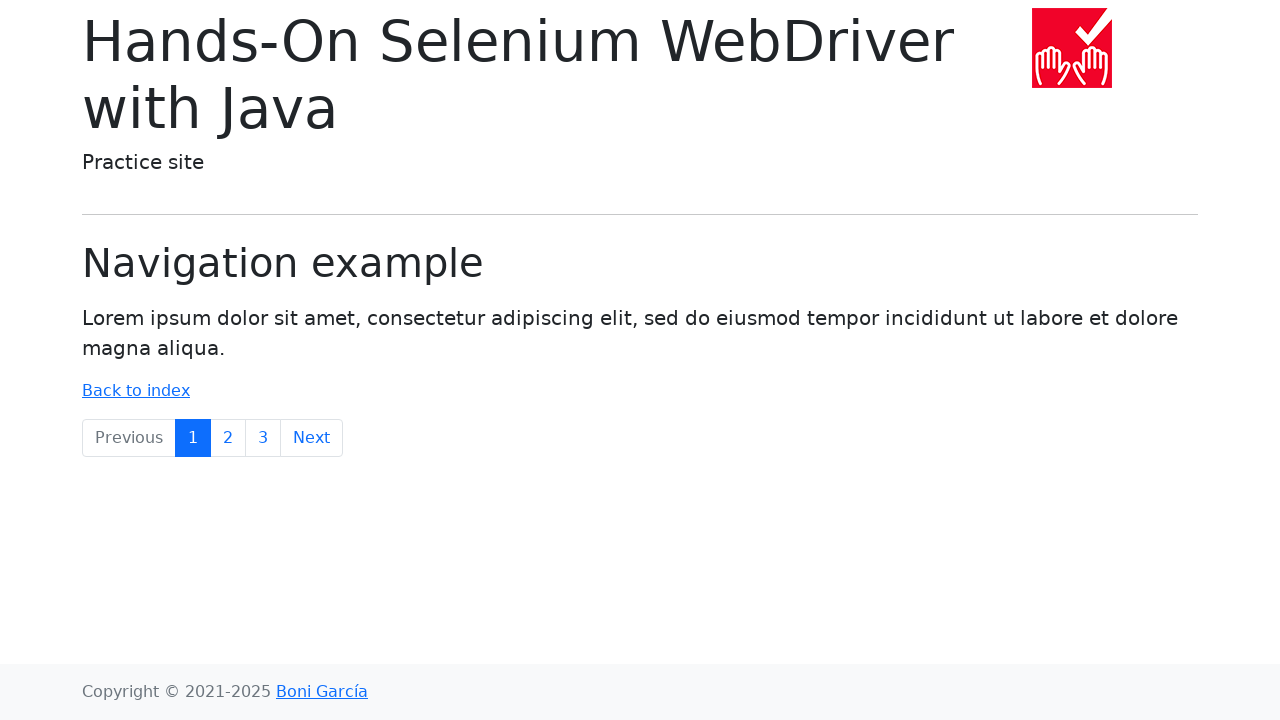

Captured new URL after clicking Previous: https://bonigarcia.dev/selenium-webdriver-java/navigation1.html
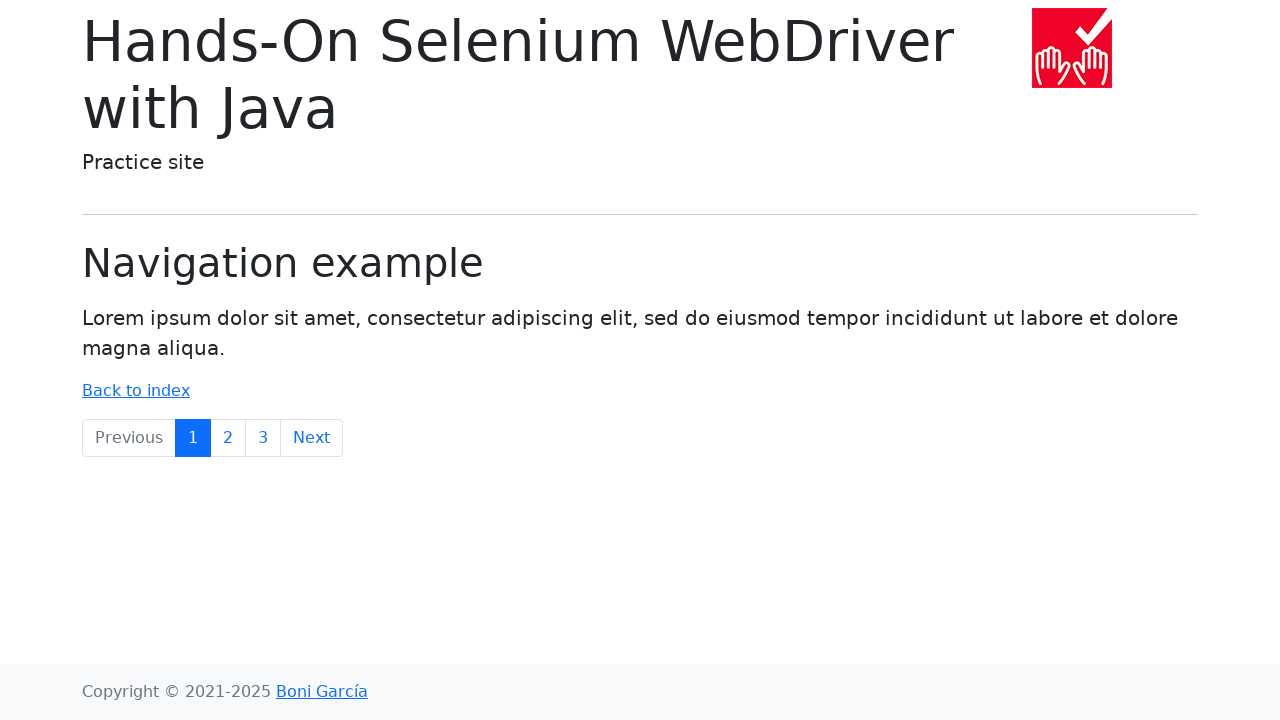

Verified that URL changed after clicking Previous button
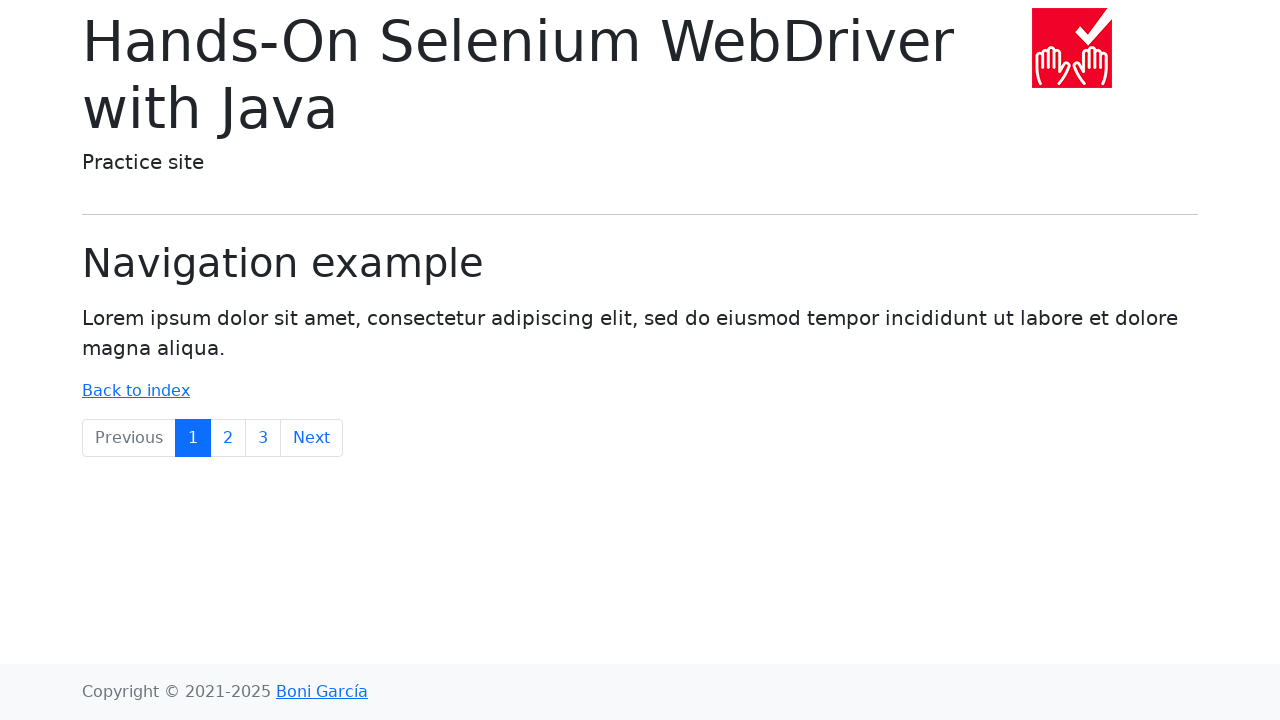

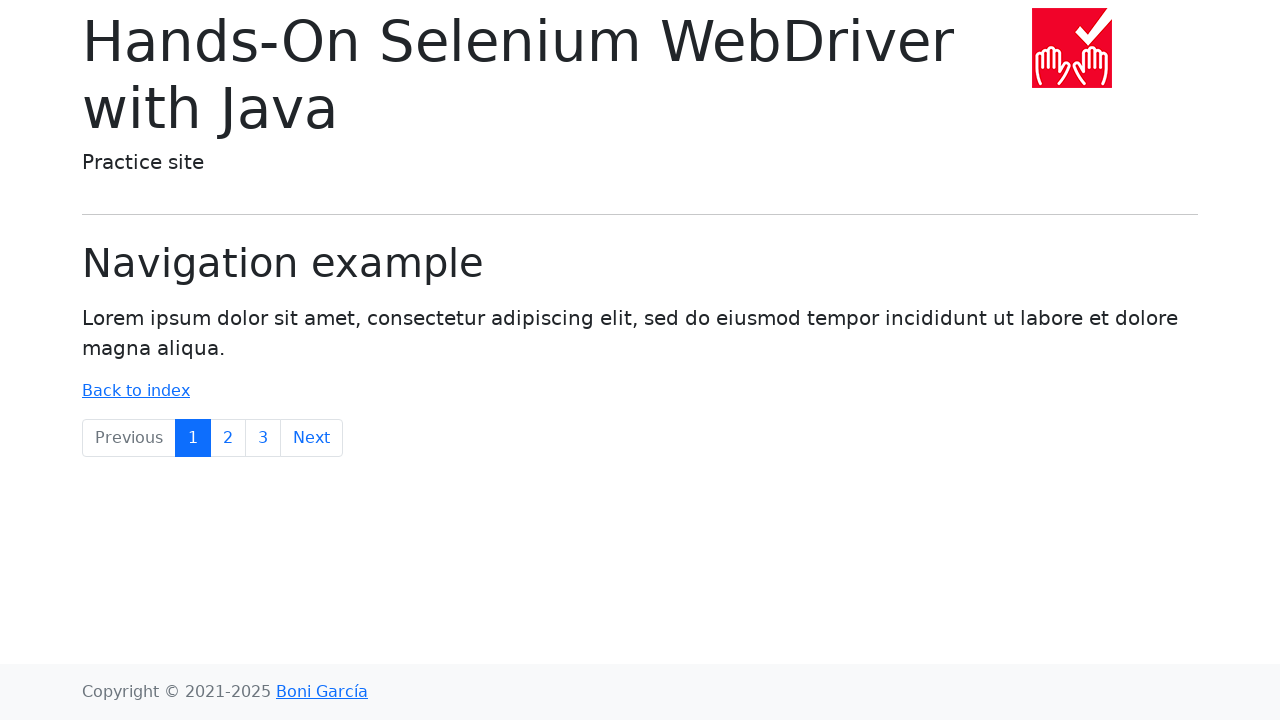